Tests alert popup handling by clicking an alert button and a confirm button, verifying the browser handles the alert dialogs

Starting URL: https://rahulshettyacademy.com/AutomationPractice

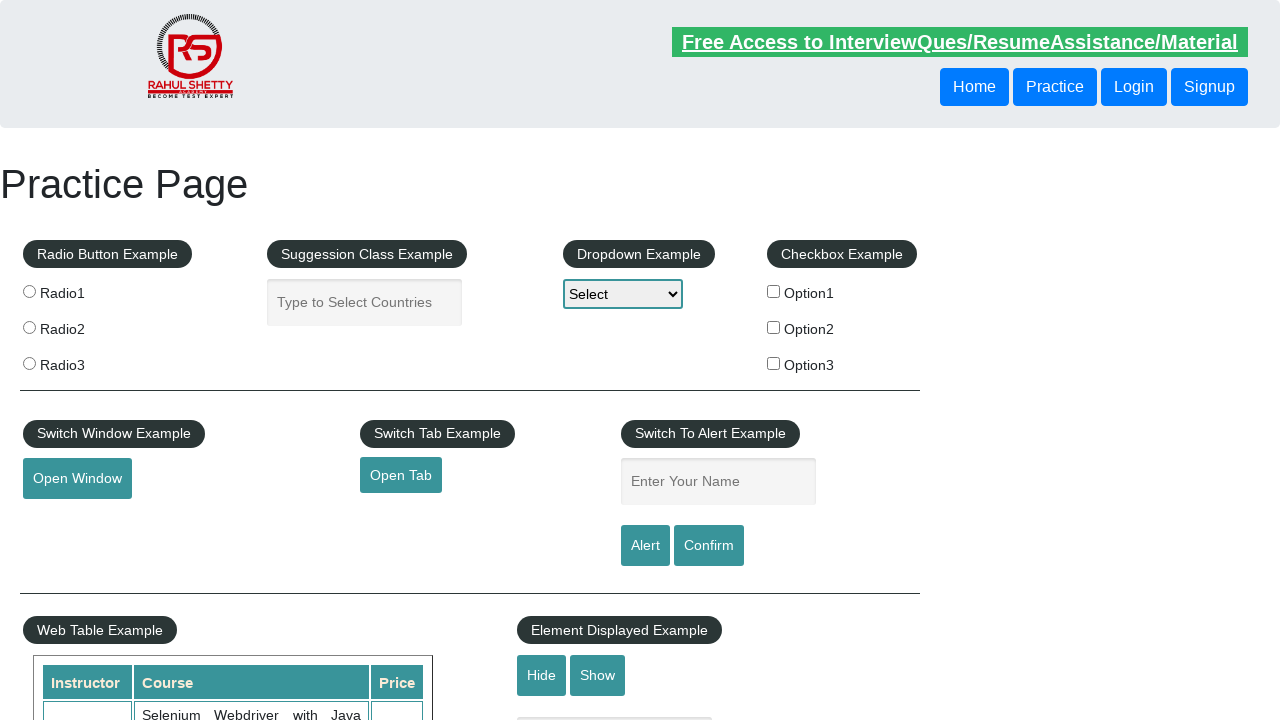

Set up alert handler to auto-accept dialogs
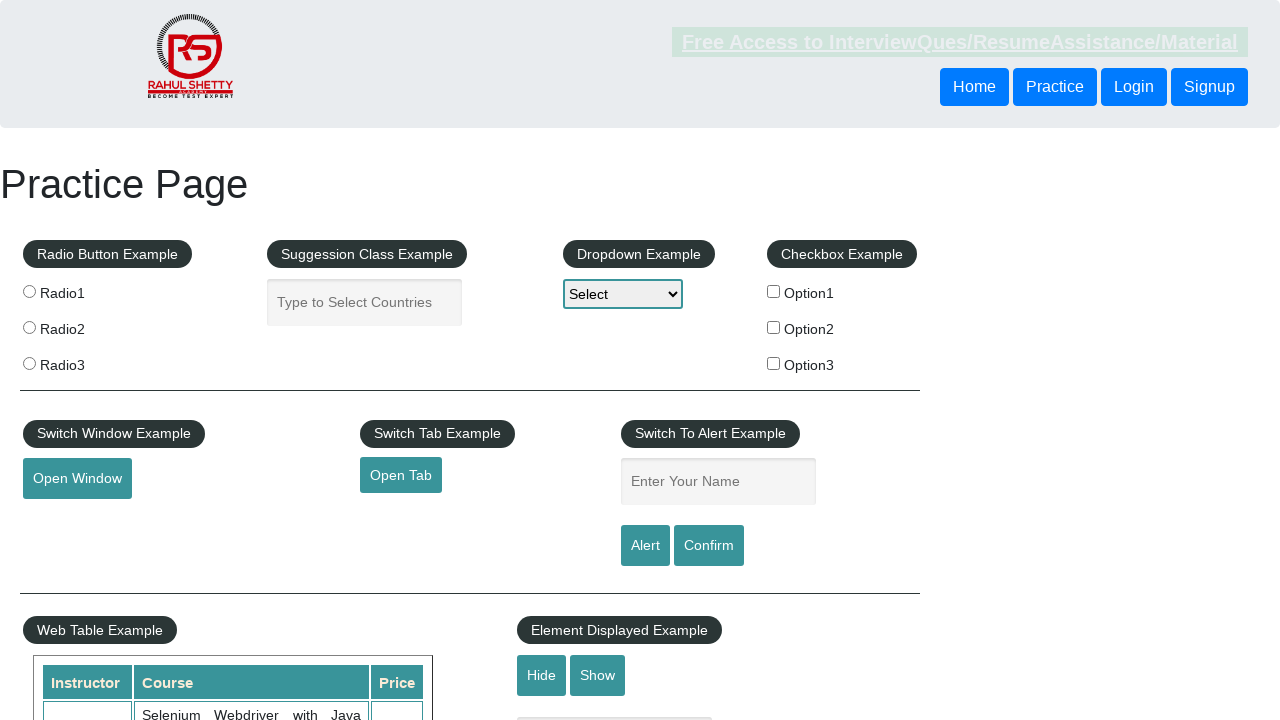

Clicked alert button to trigger alert dialog at (645, 546) on #alertbtn
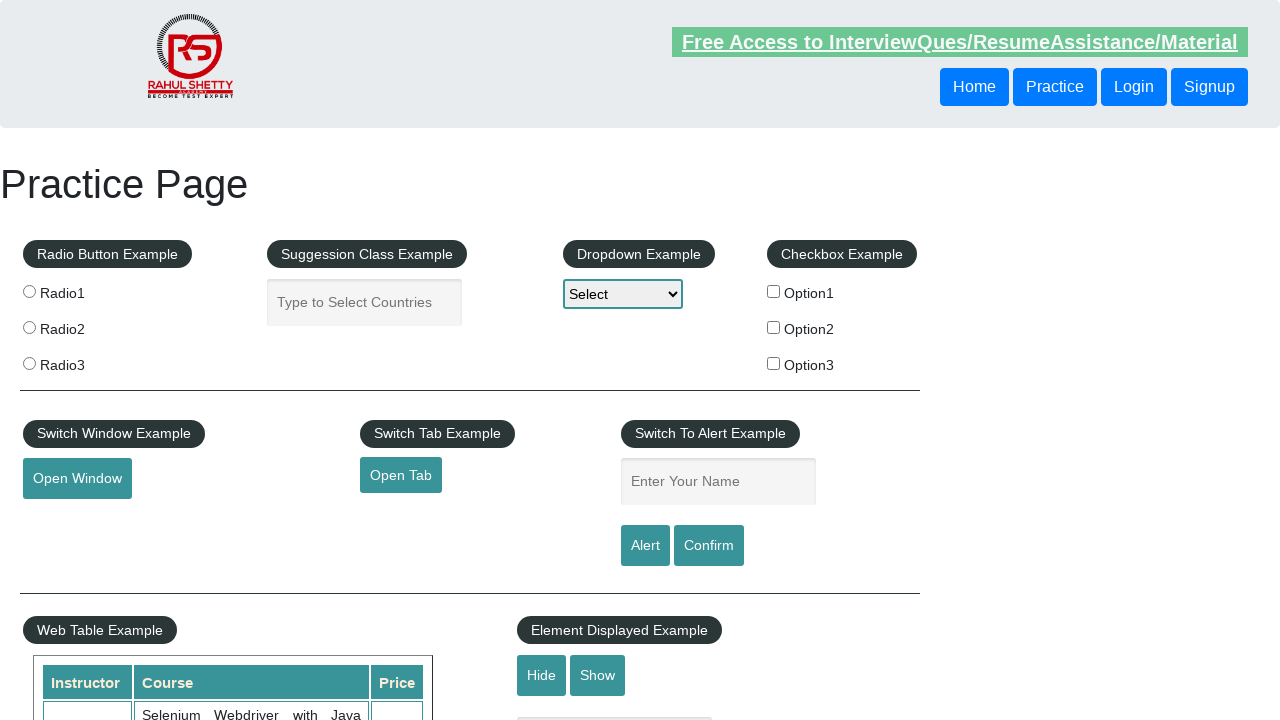

Clicked confirm button to trigger confirm dialog at (709, 546) on #confirmbtn
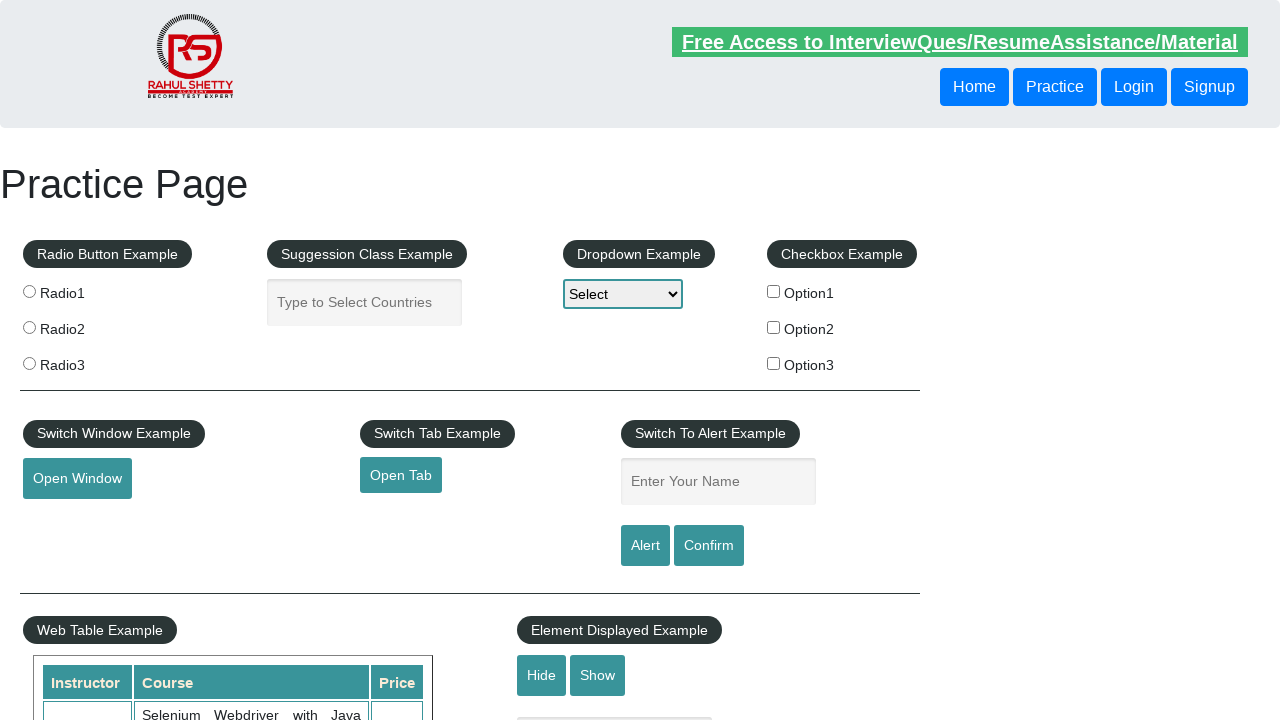

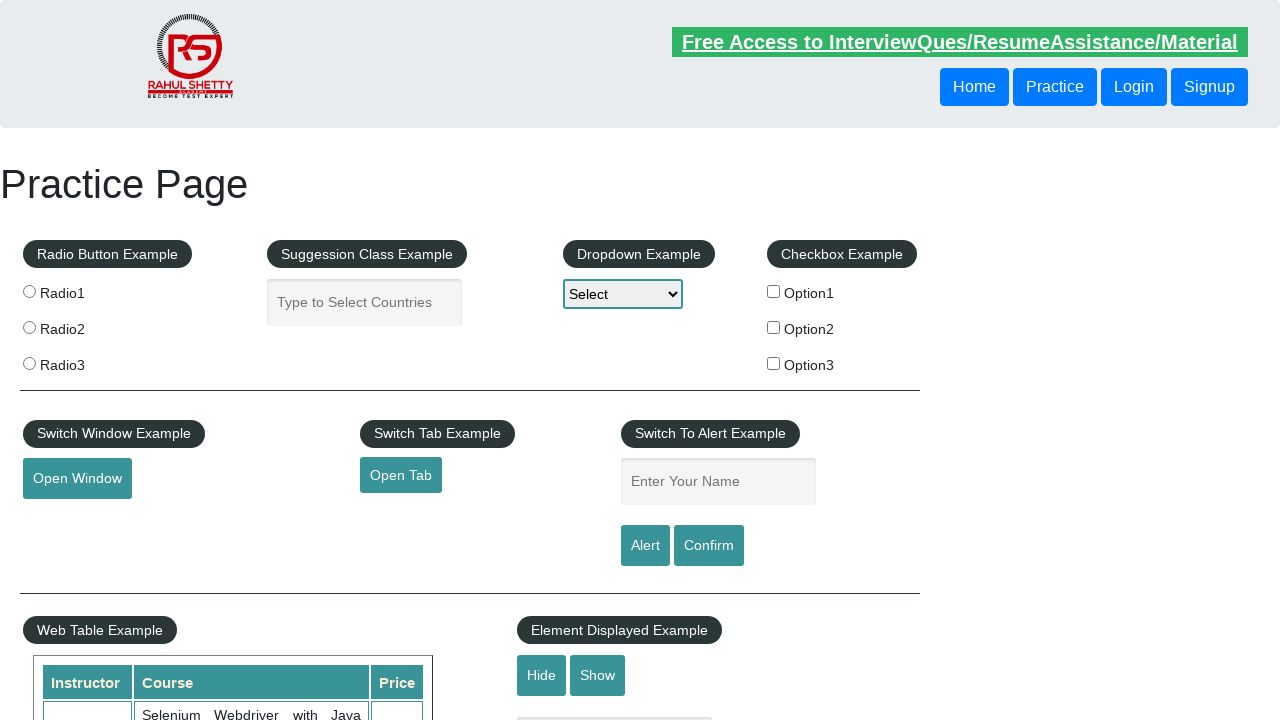